Navigates to Bark.com homepage and verifies the page loads successfully

Starting URL: https://www.bark.com

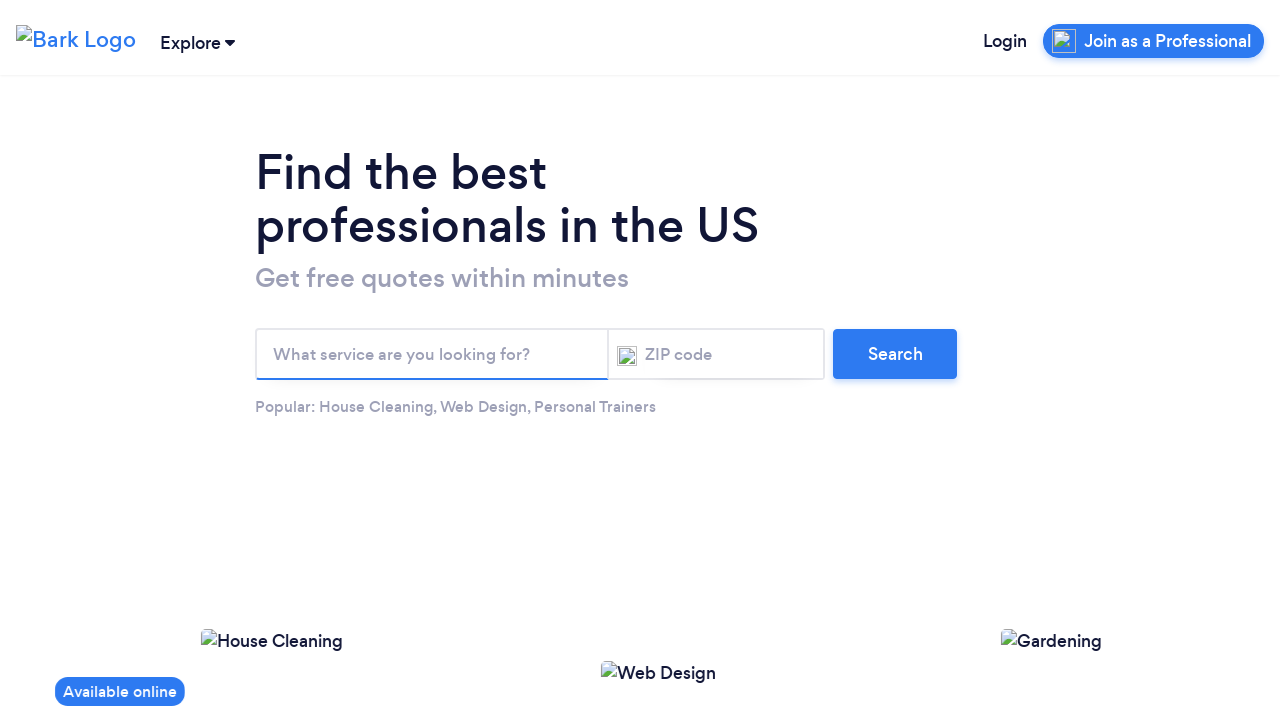

Waited for page DOM to be fully loaded
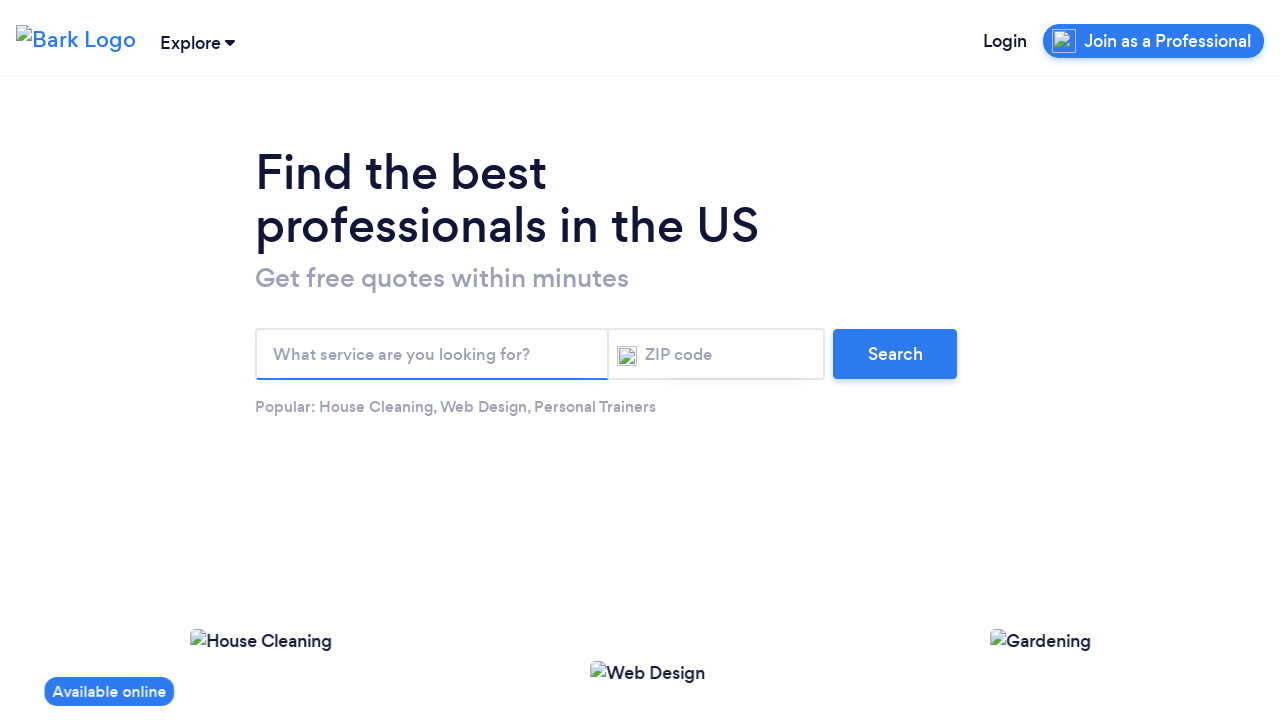

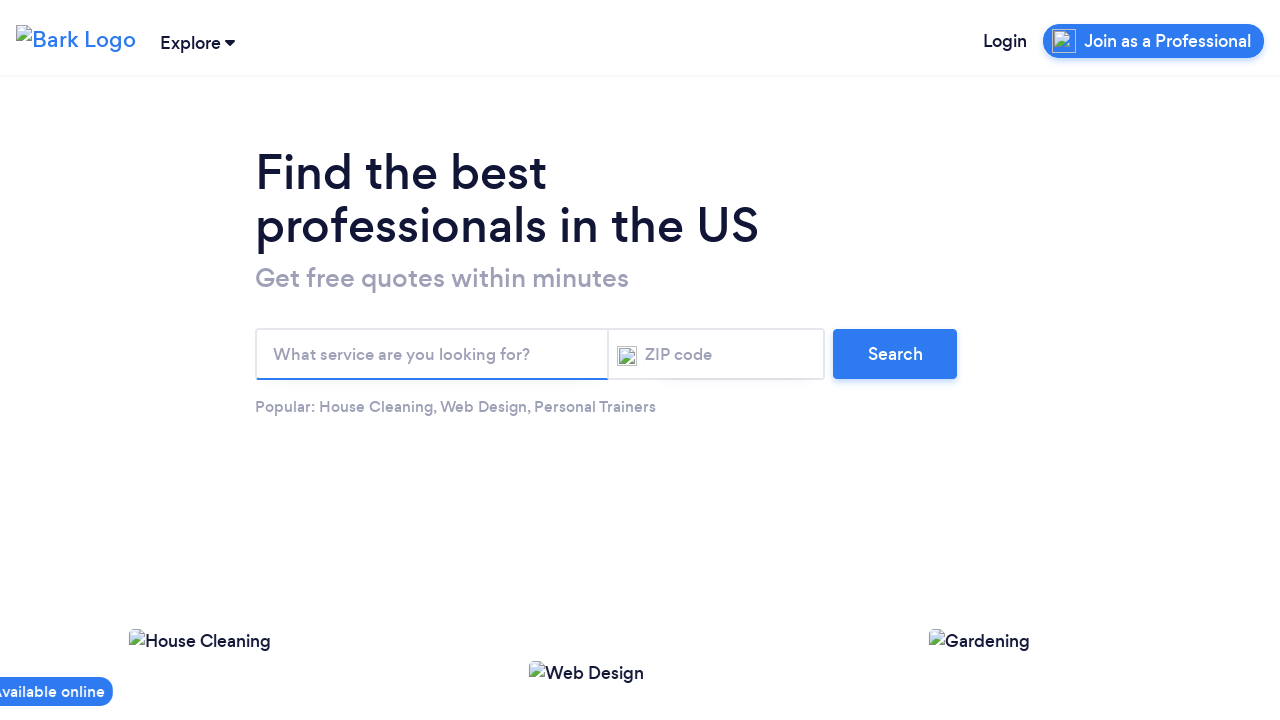